Tests text input fields including name, email, and address fields with form submission

Starting URL: https://demoqa.com/text-box

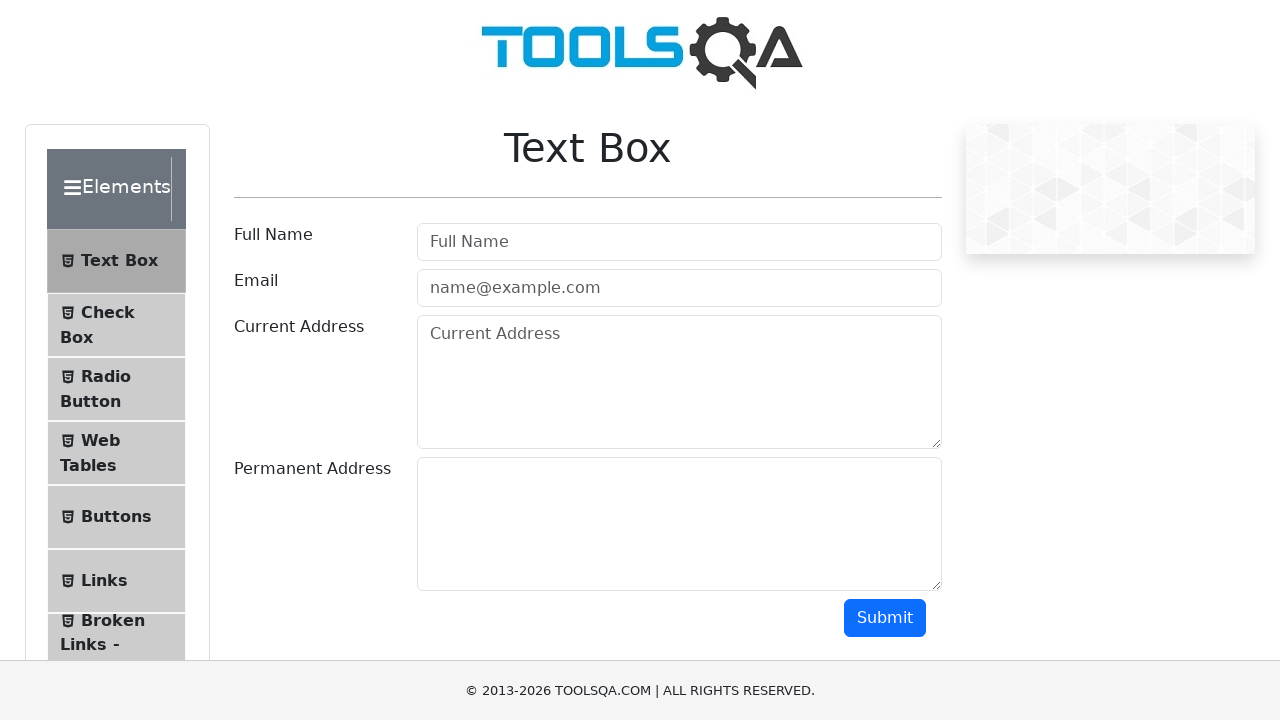

Filled userName field with 'Pranav Chavan' on input#userName
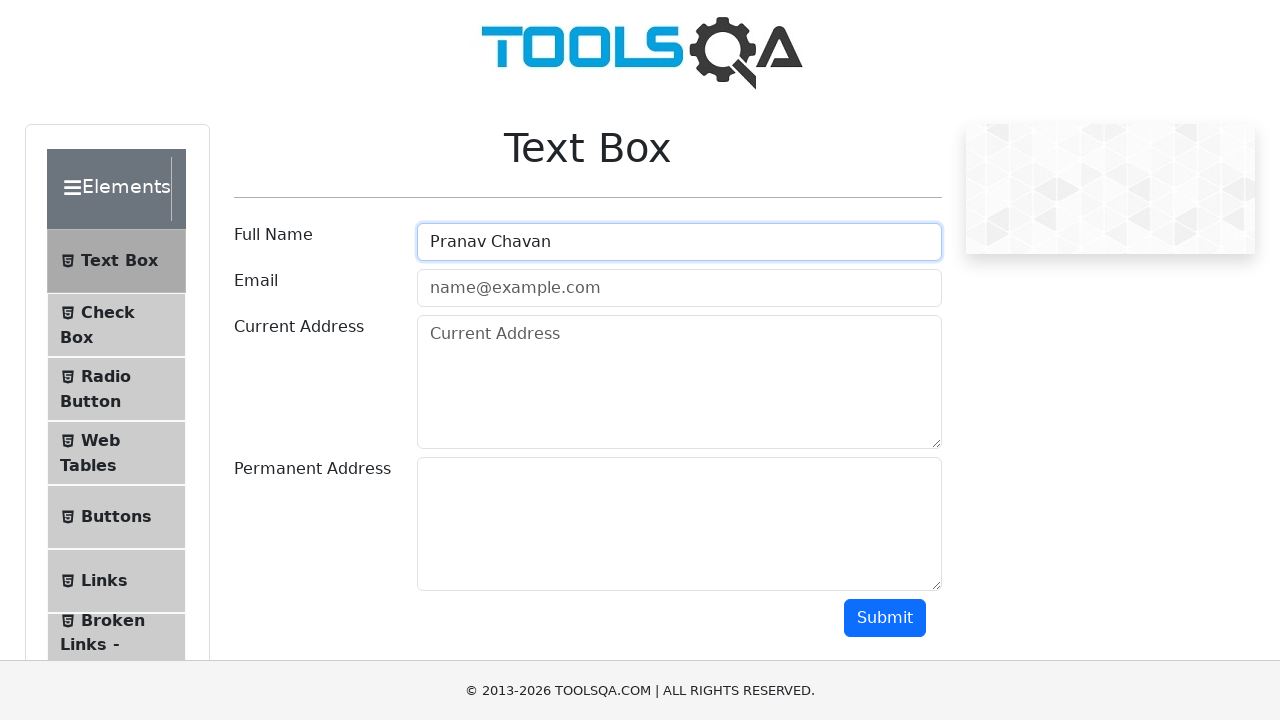

Filled userEmail field with 'anv@gmail.com' on input#userEmail
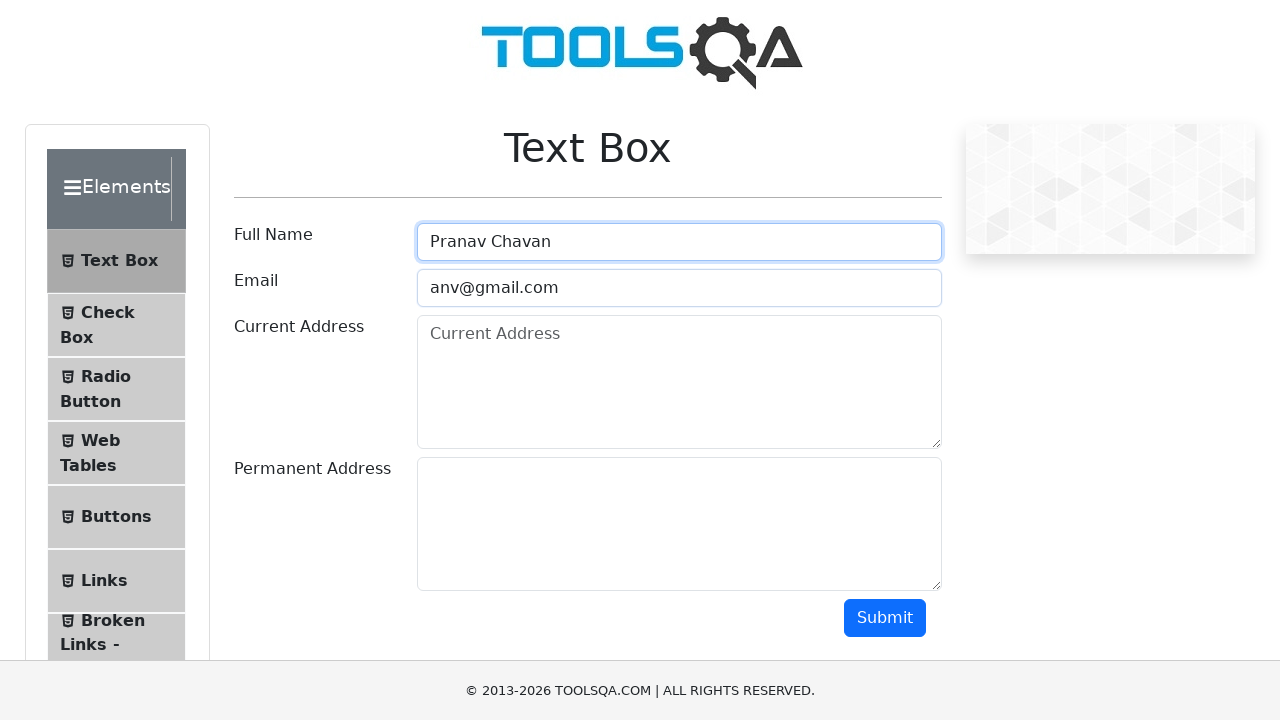

Filled currentAddress field with 'Nagavara\nBangalore' on textarea#currentAddress
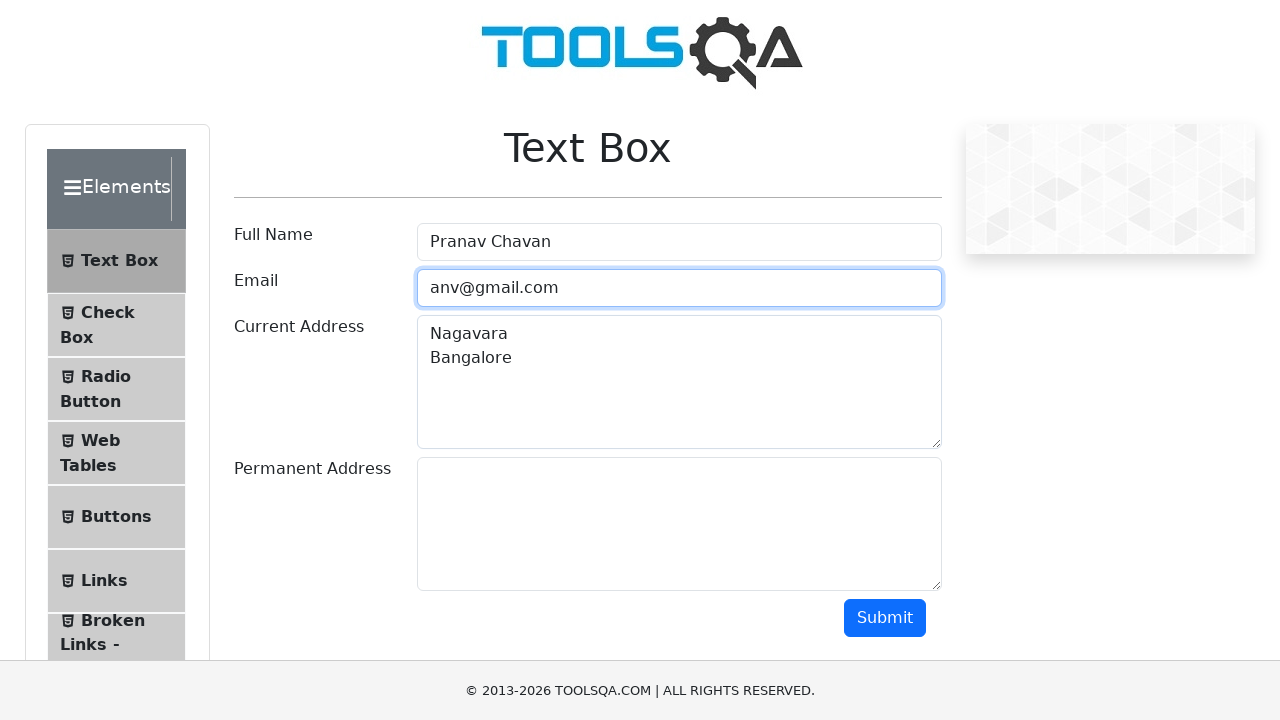

Filled permanentAddress field with 'Anand Niwas\nSangli Wadi' on textarea#permanentAddress
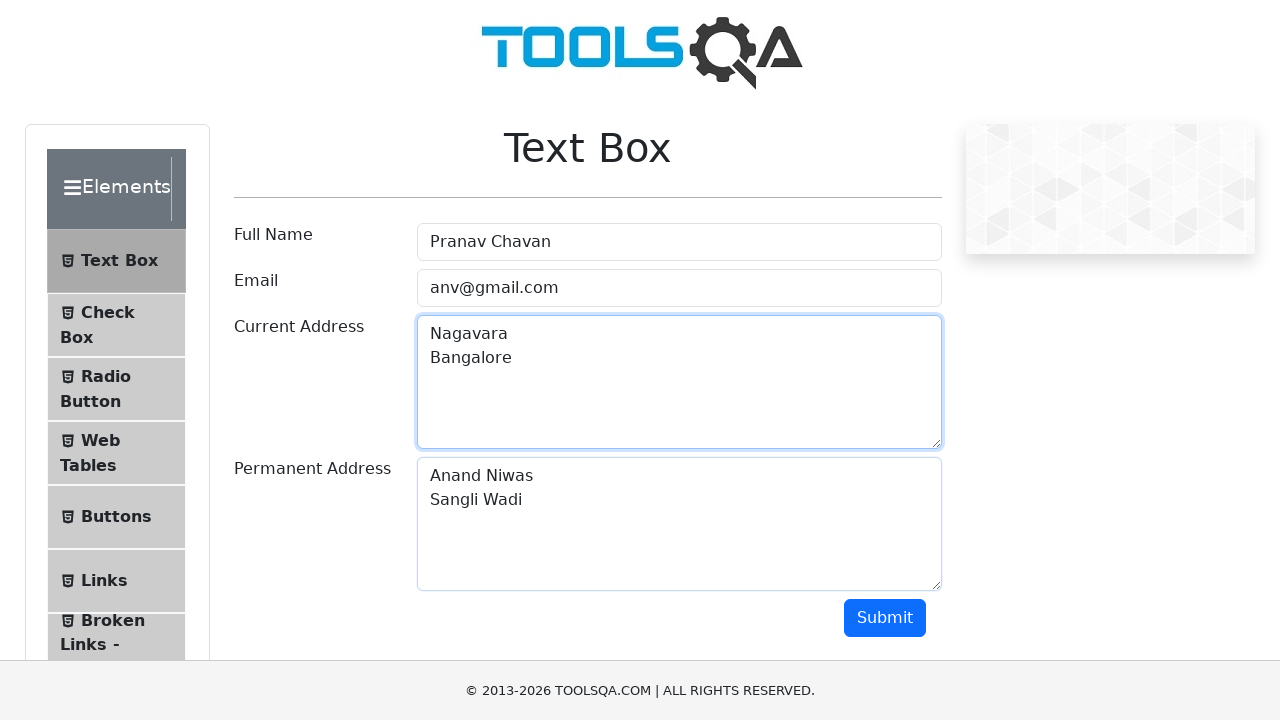

Located submit button
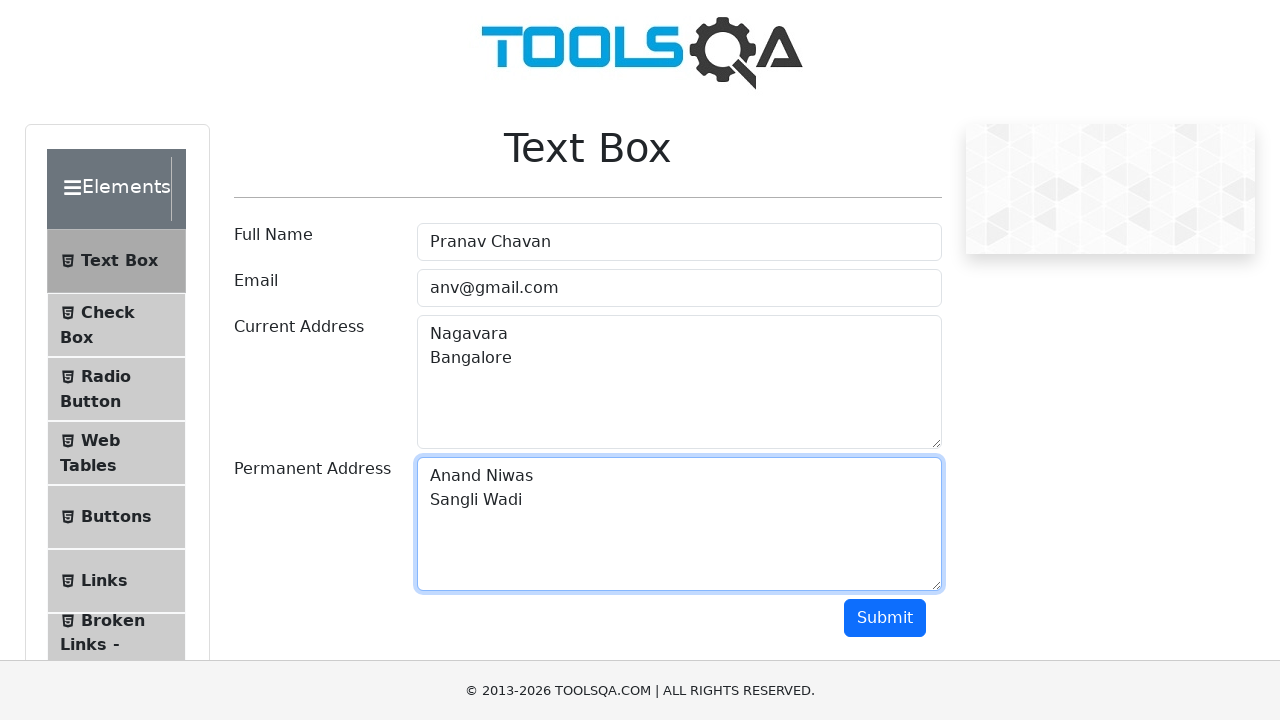

Scrolled submit button into view
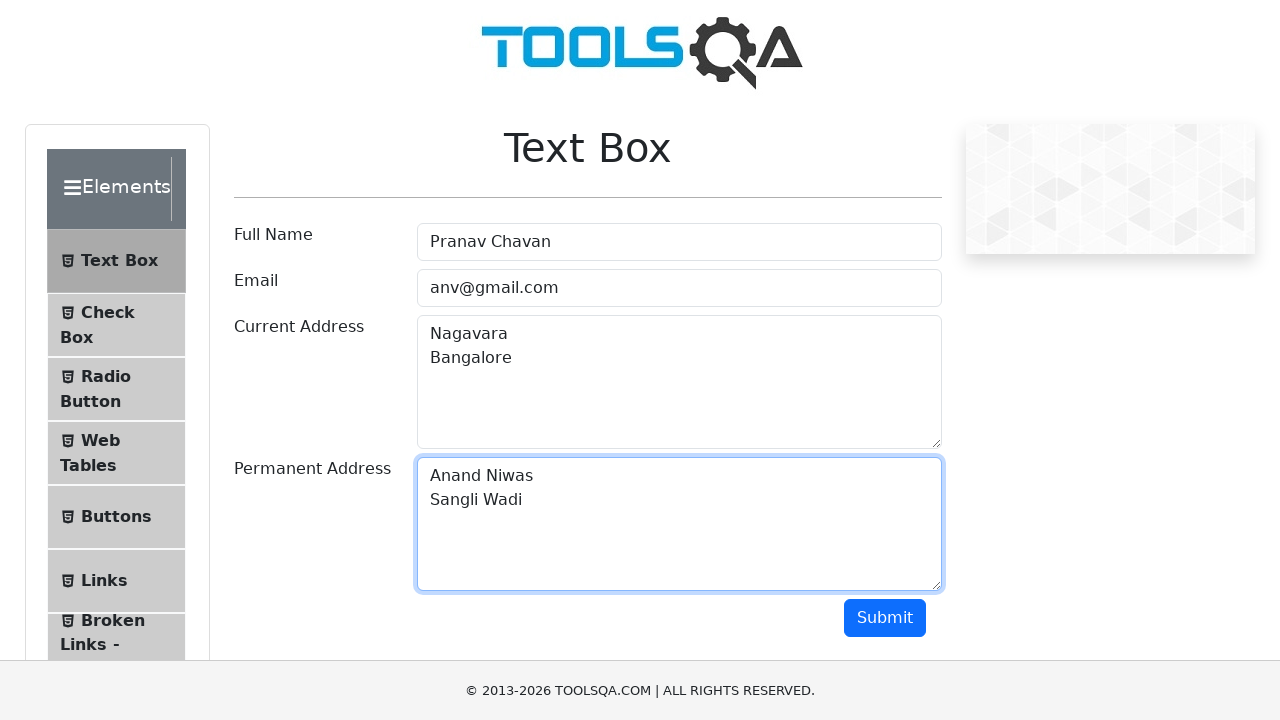

Clicked submit button to submit form at (885, 618) on button#submit
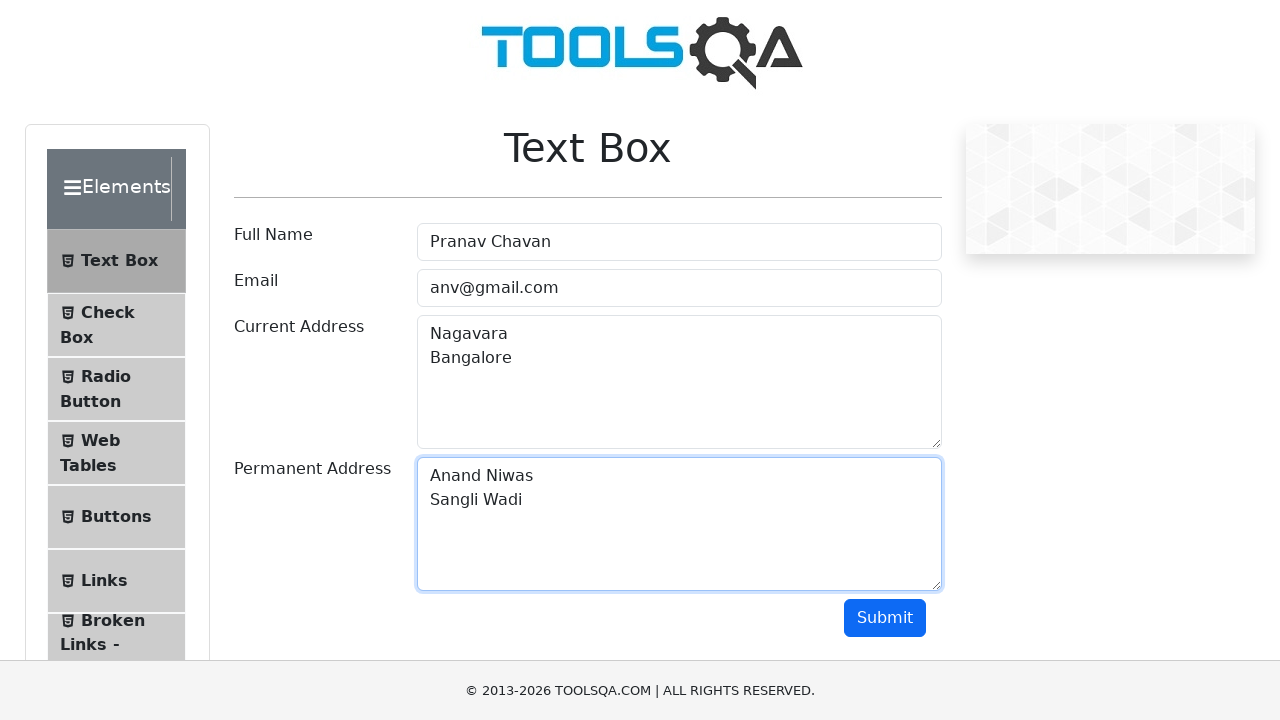

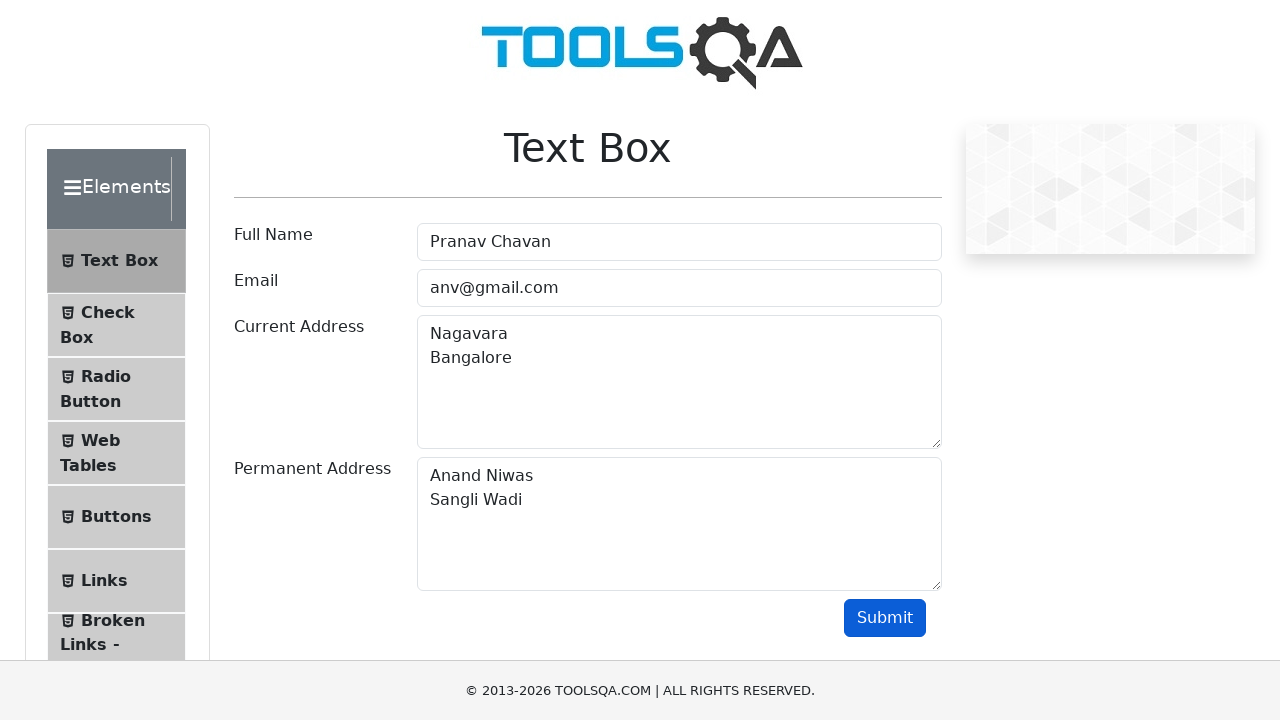